Tests triangle identification with sides 3, 3, 3 which should result in "Equilateral"

Starting URL: https://testpages.eviltester.com/styled/apps/triangle/triangle001.html

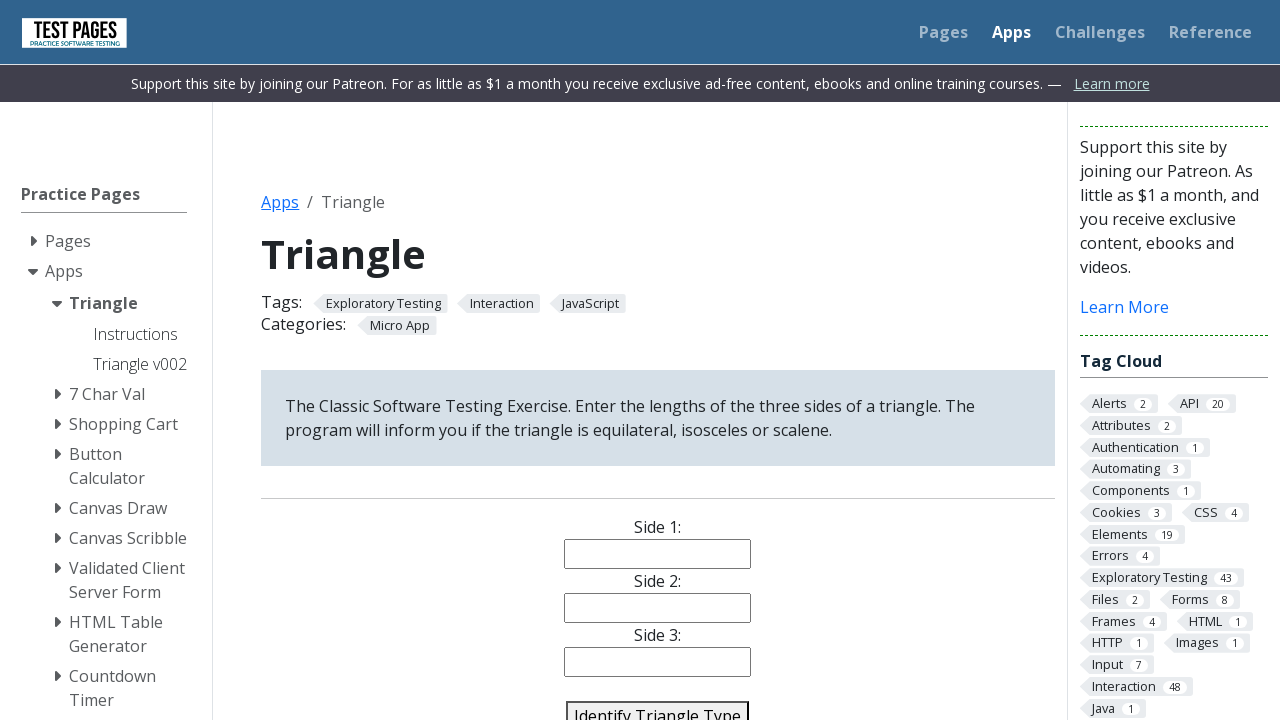

Navigated to triangle identification test page
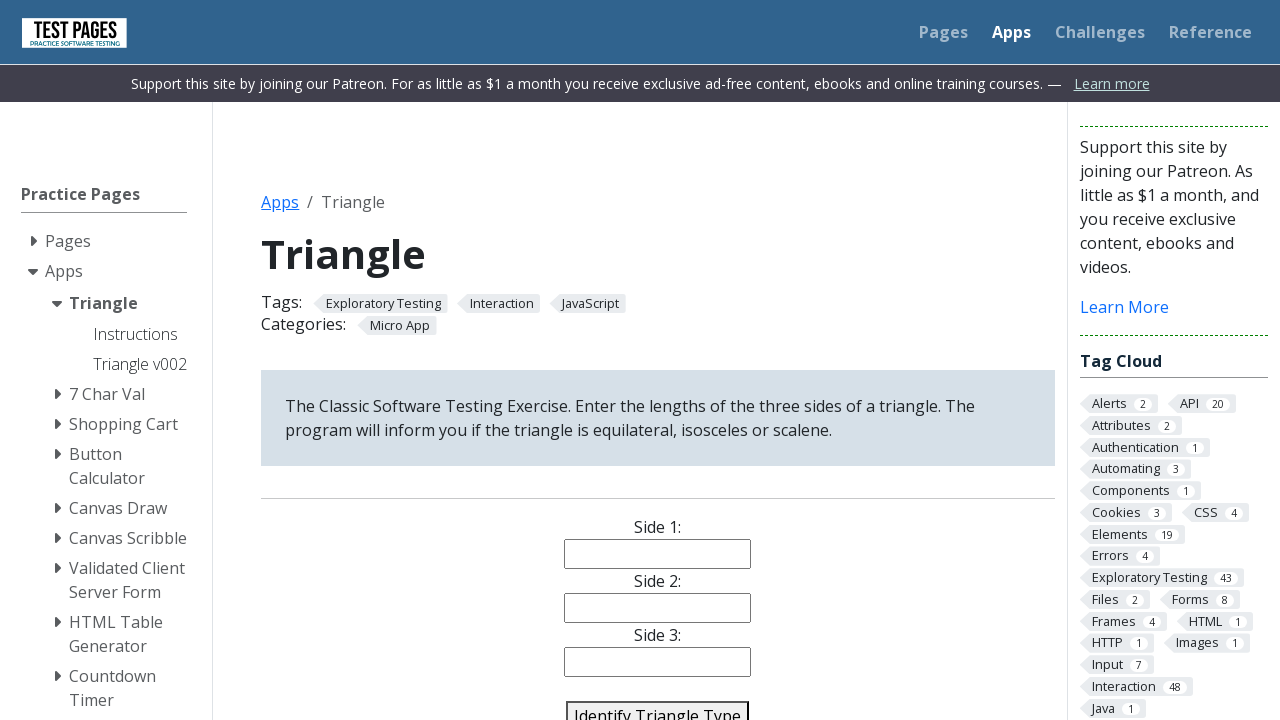

Filled side 1 with value 3 on #side1
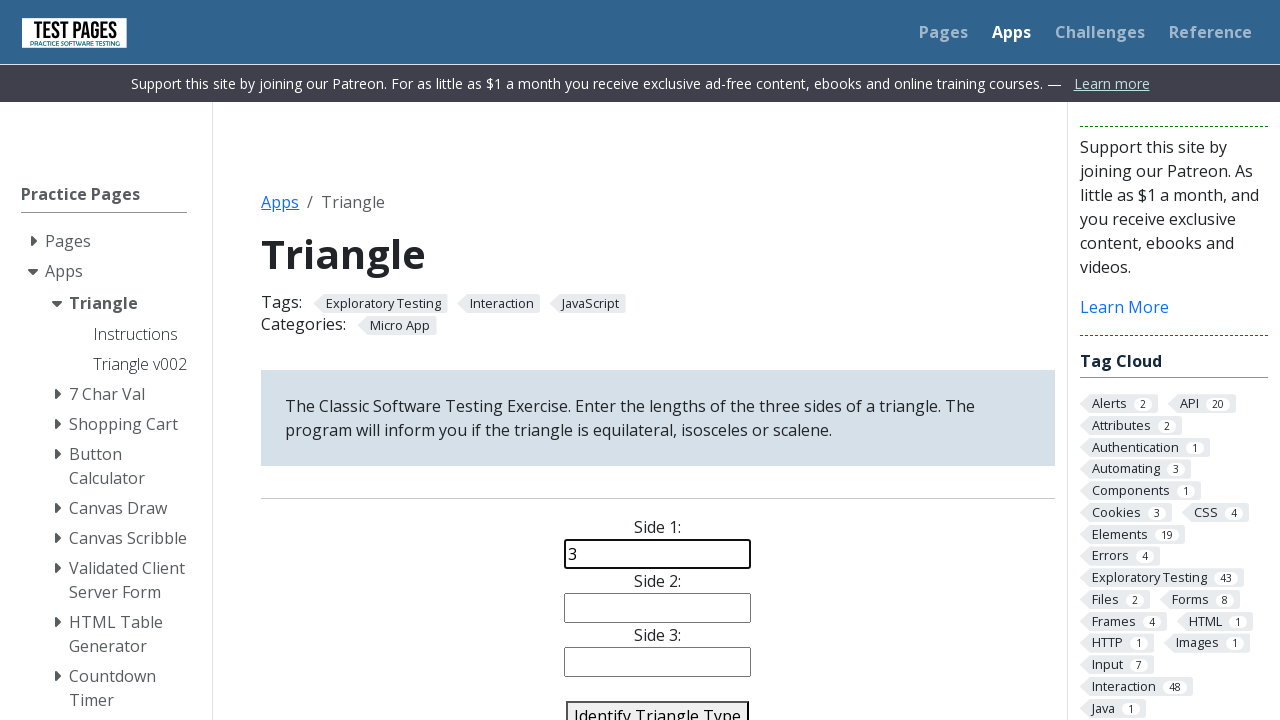

Filled side 2 with value 3 on #side2
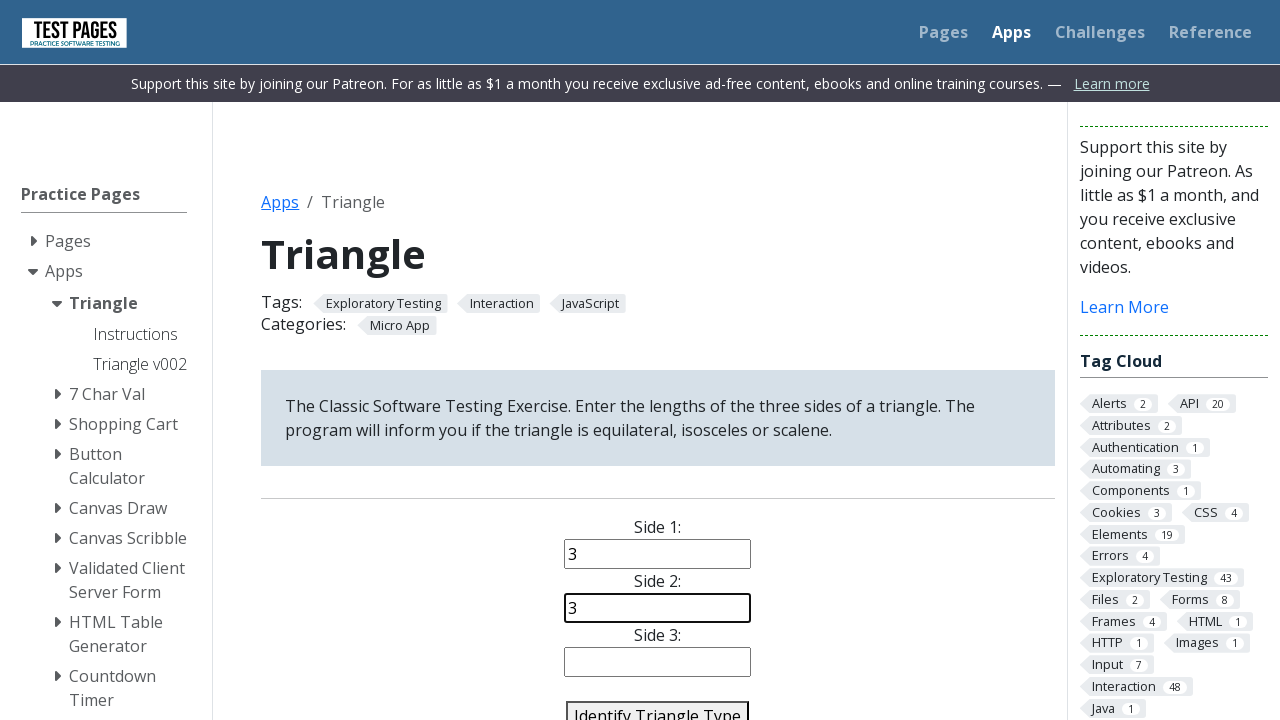

Filled side 3 with value 3 on #side3
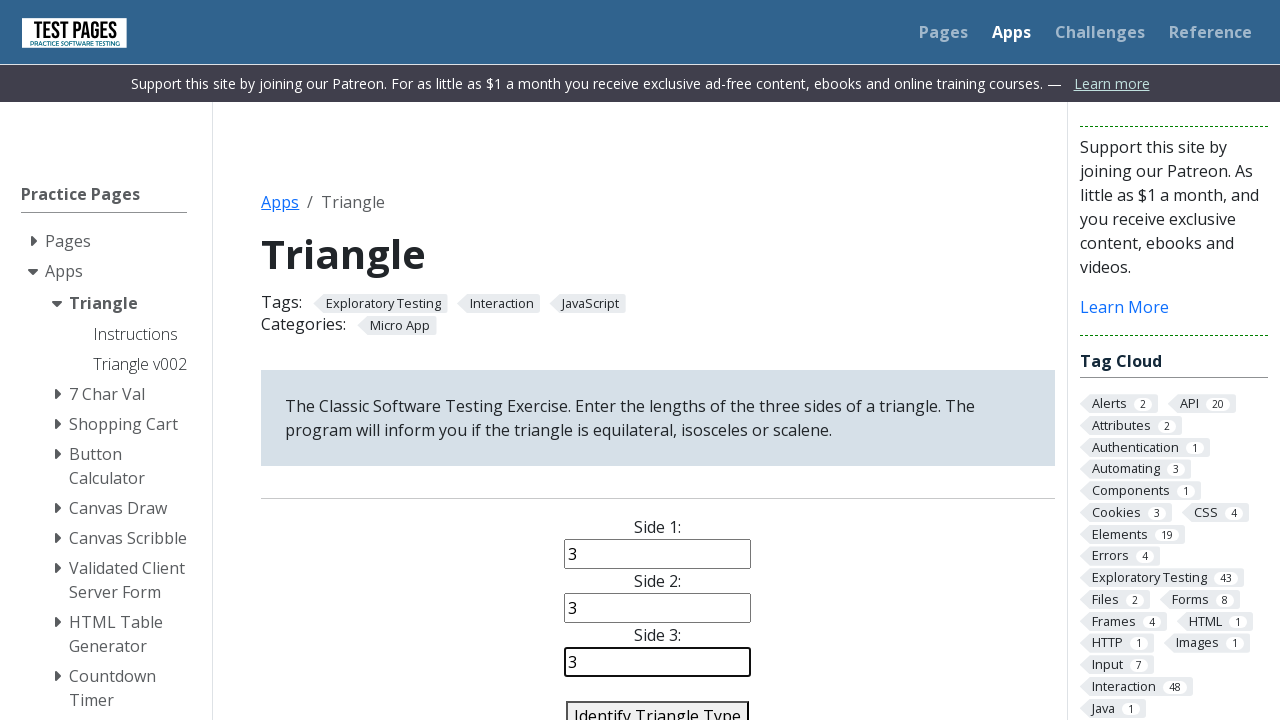

Clicked identify triangle button at (658, 705) on #identify-triangle-action
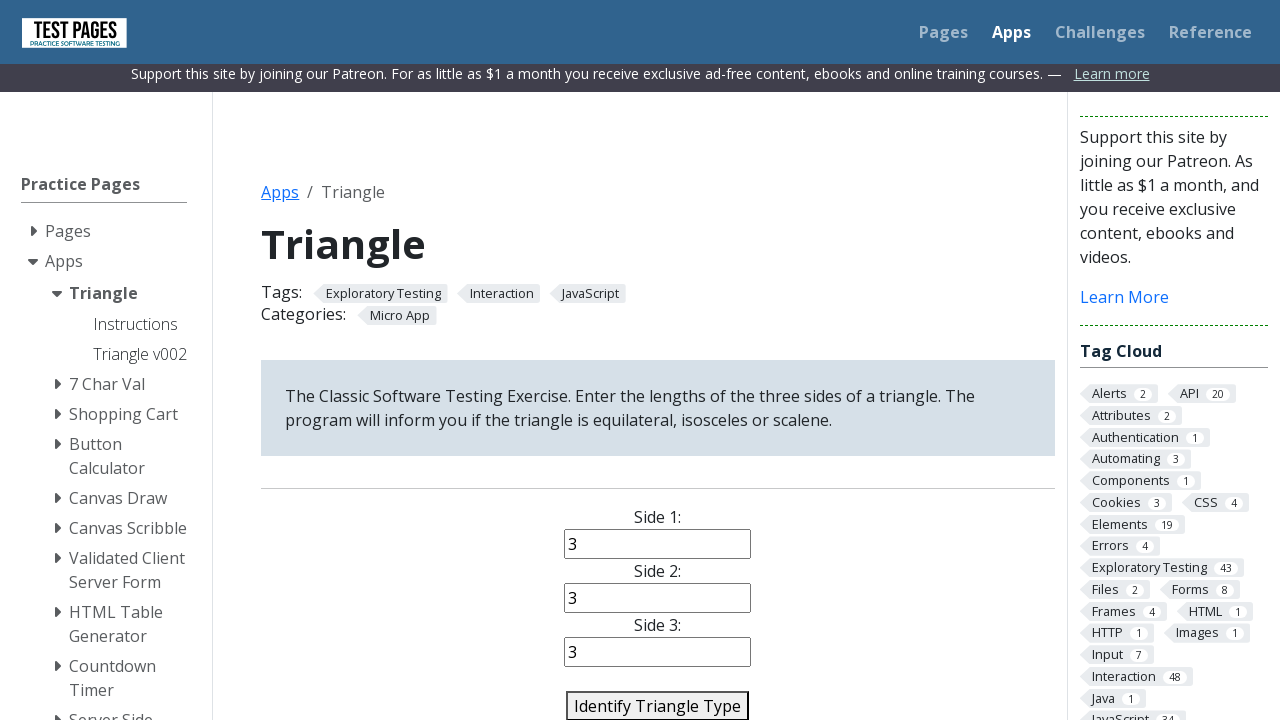

Triangle type result appeared on page
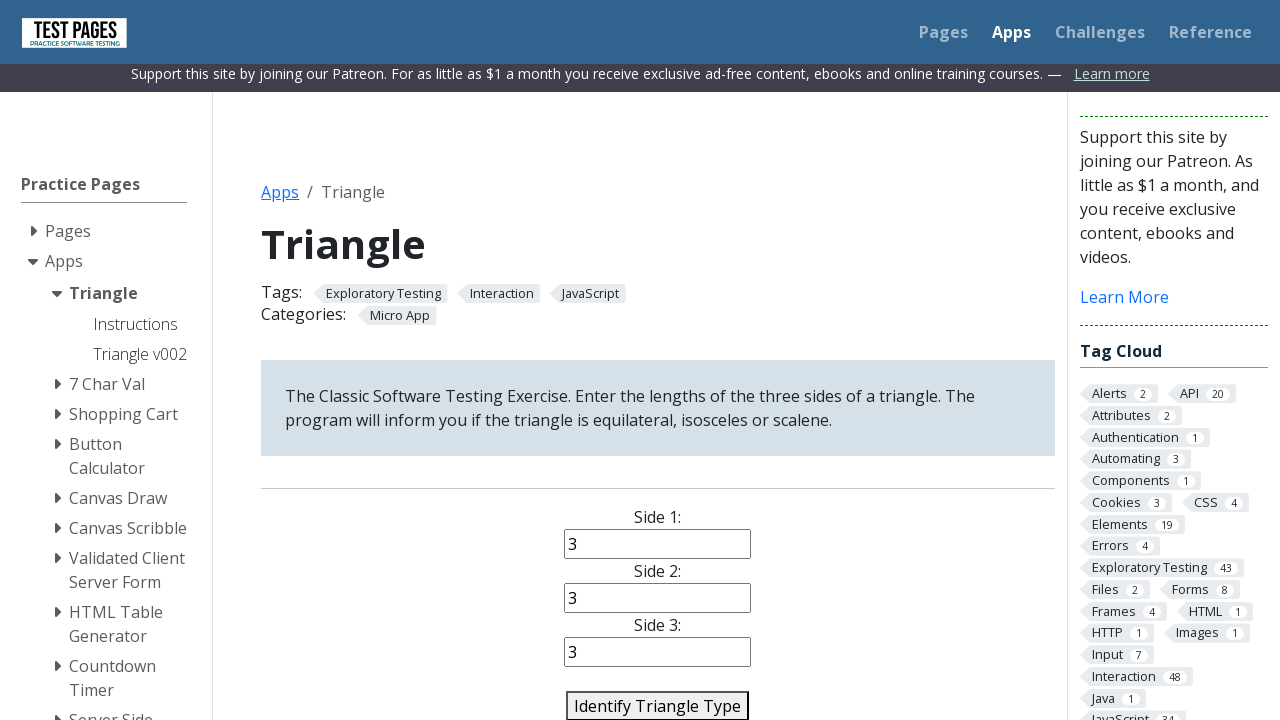

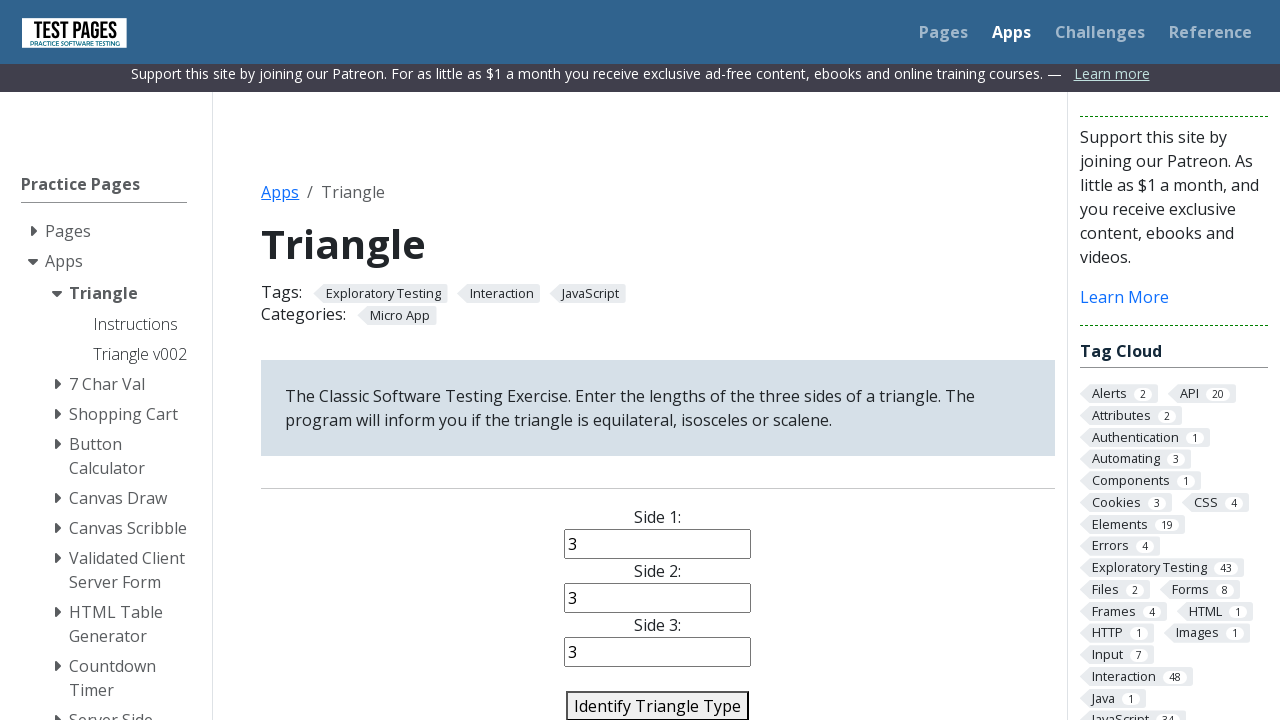